Tests interaction with content inside an iframe by clicking on a lifetime access link

Starting URL: https://rahulshettyacademy.com/AutomationPractice/

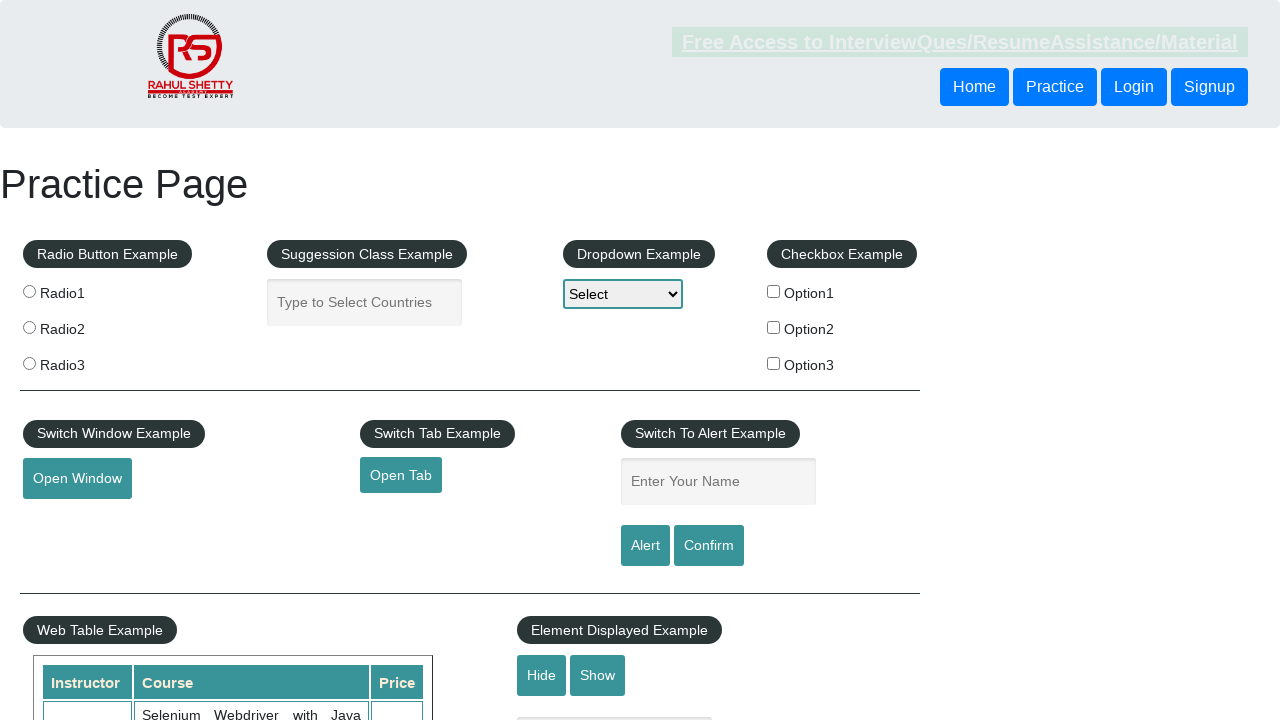

Located iframe with id 'courses-iframe'
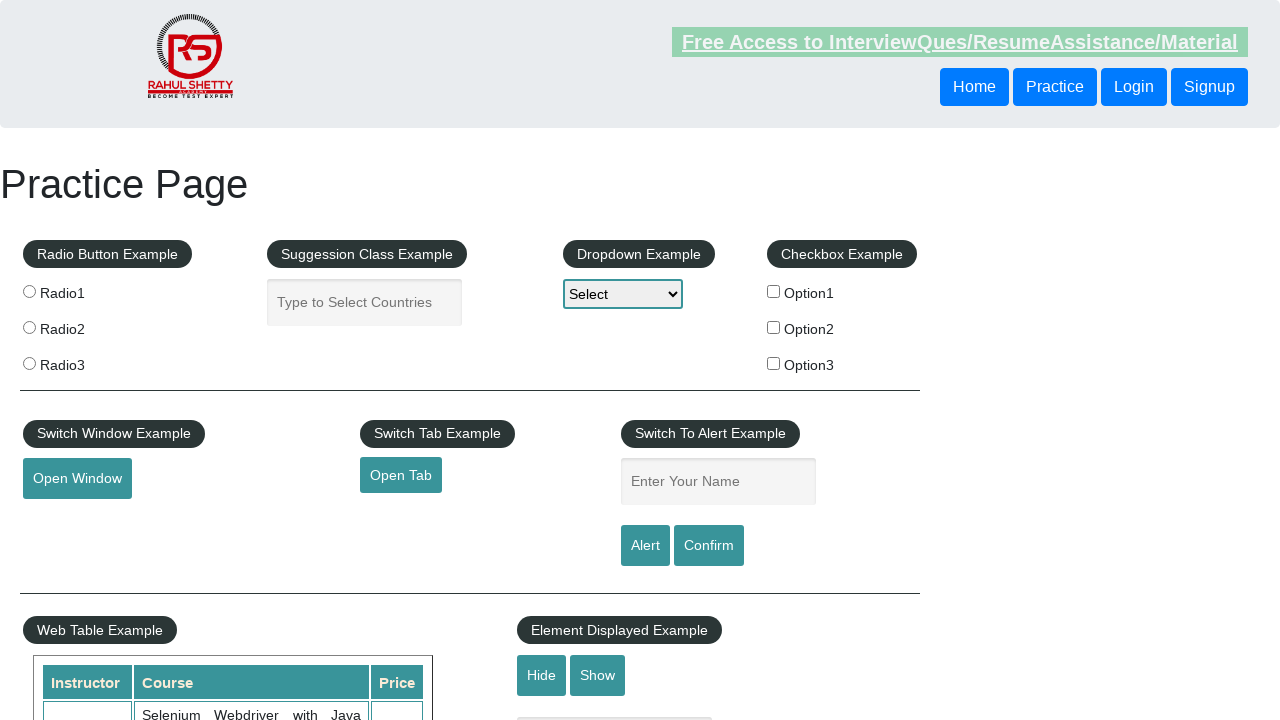

Clicked on lifetime access link inside iframe at (307, 360) on #courses-iframe >> internal:control=enter-frame >> li a[href*='lifetime-access']
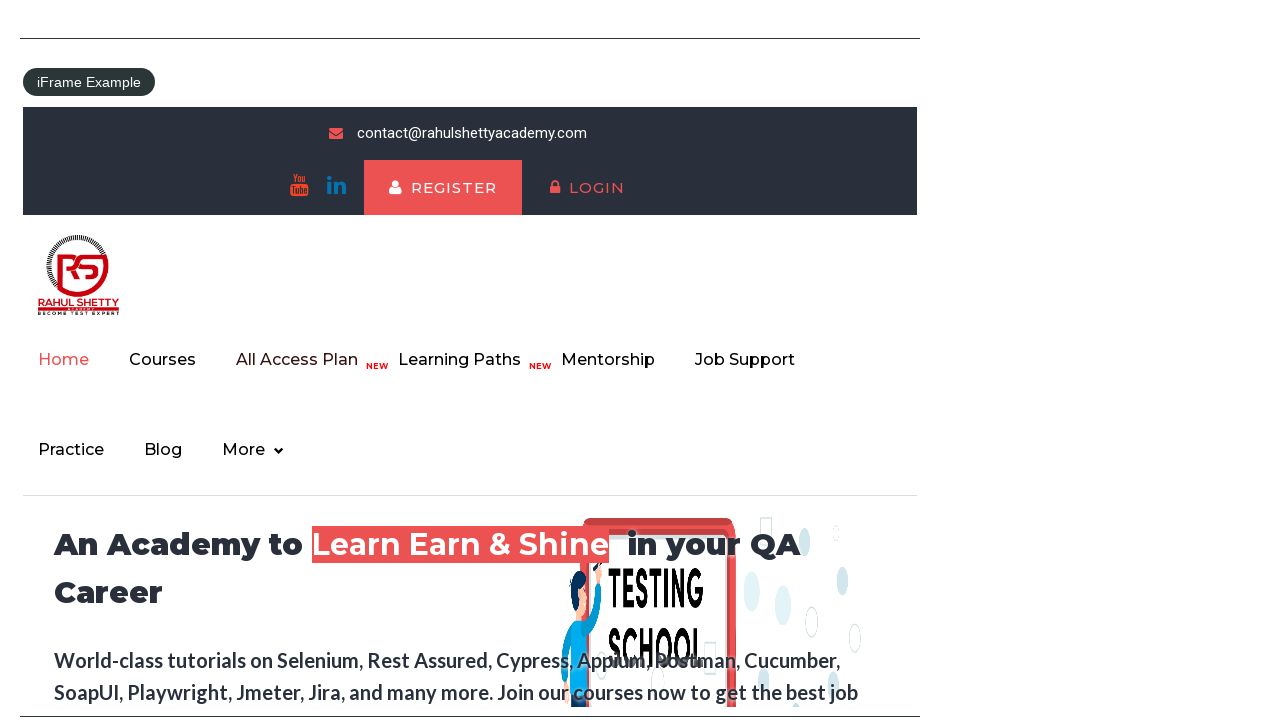

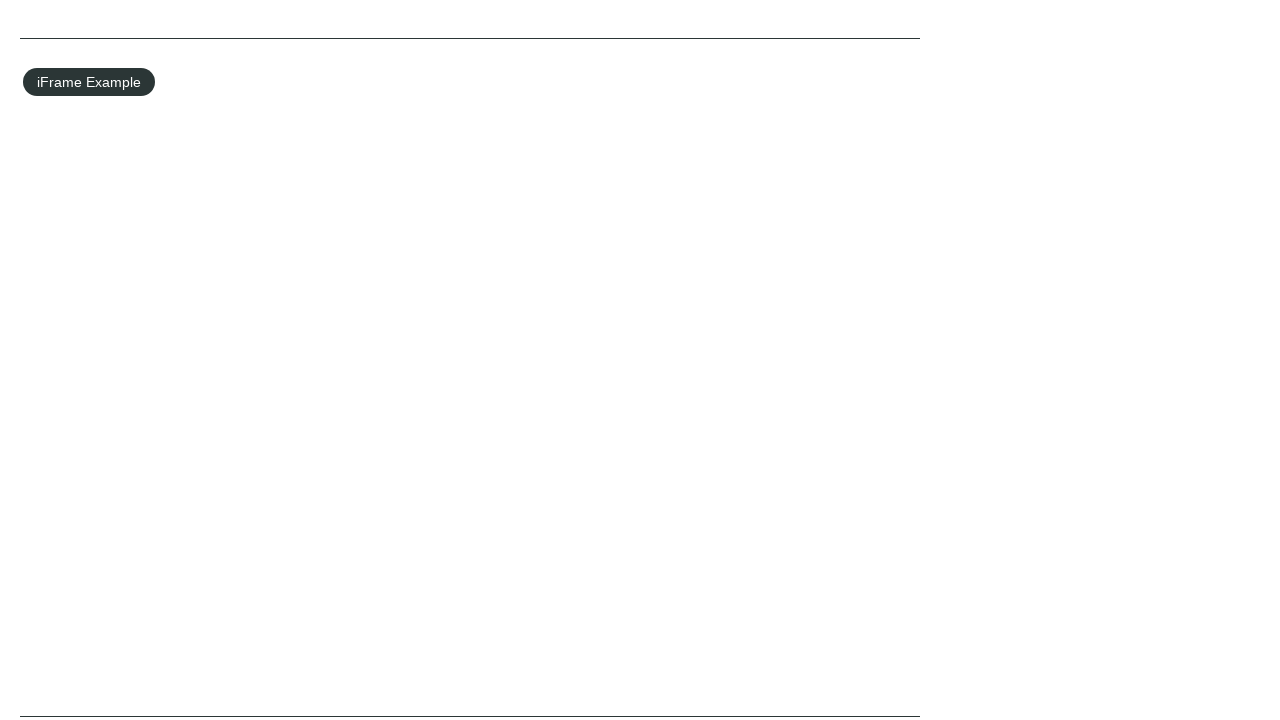